Tests handling of JavaScript alert popups by clicking a button that triggers an alert and accepting it

Starting URL: https://www.selenium.dev/documentation/webdriver/interactions/alerts/

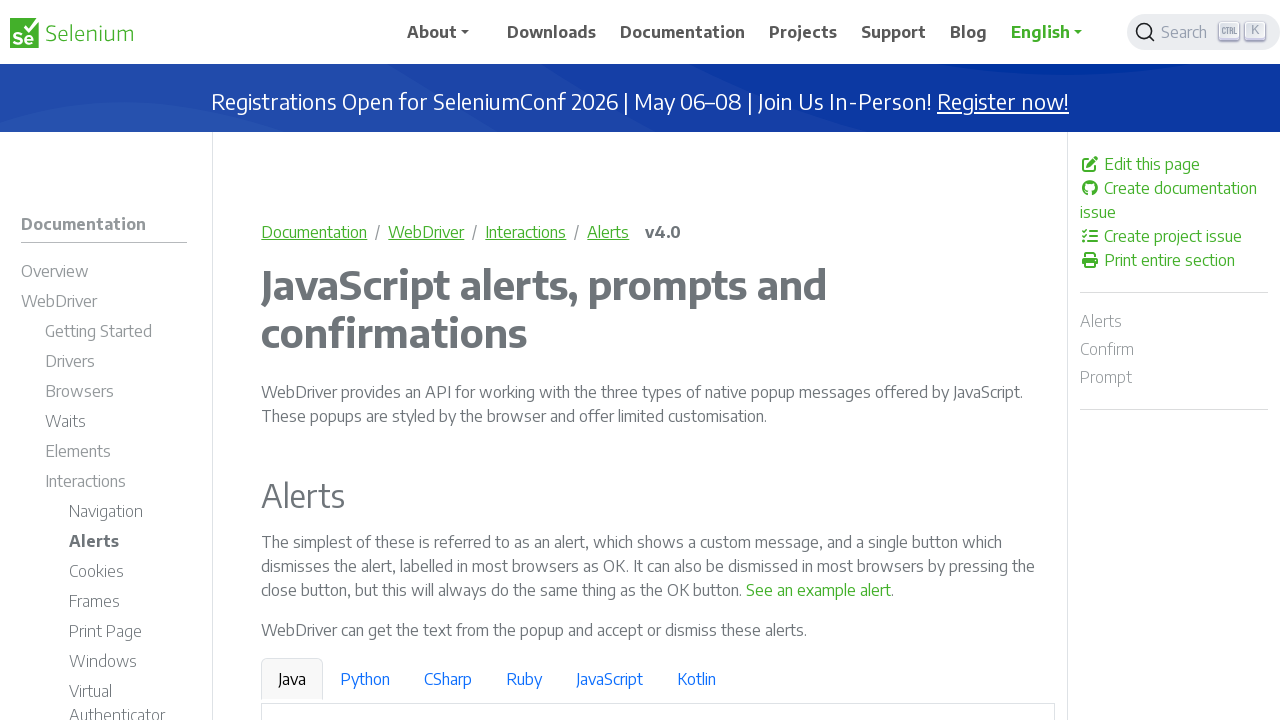

Set up dialog handler to accept alert popups
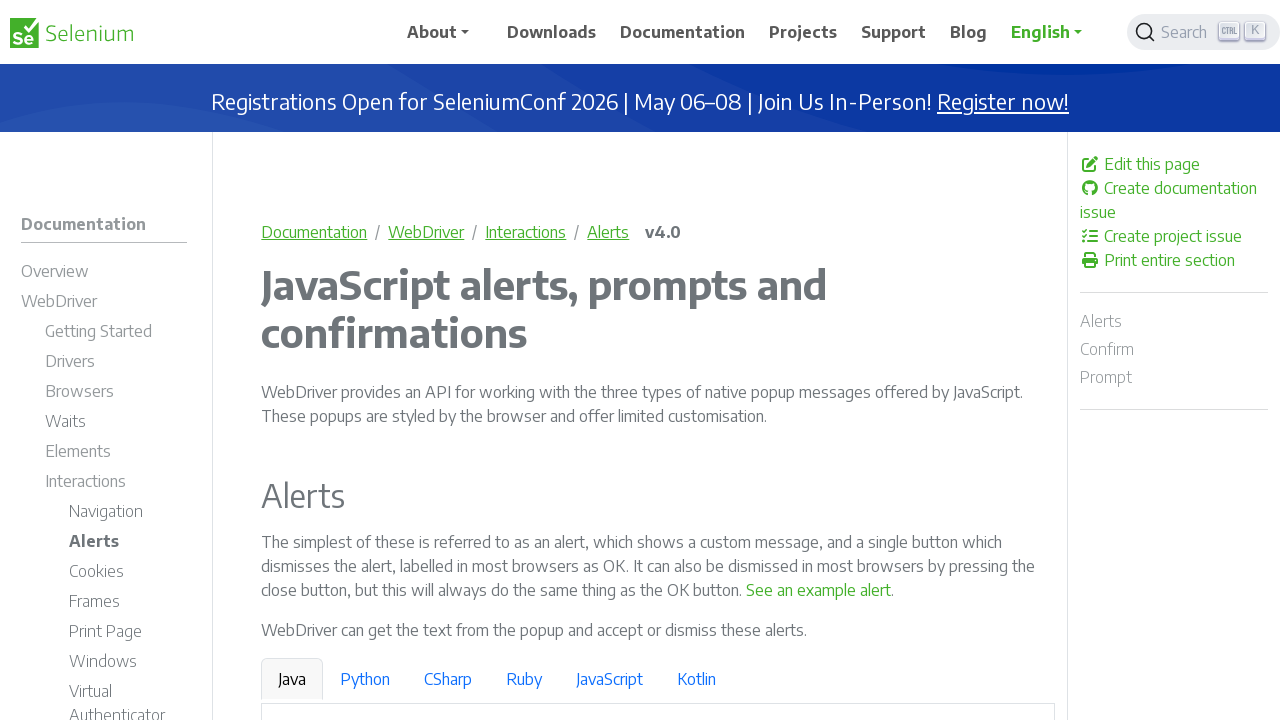

Clicked button to trigger alert popup at (819, 590) on internal:text="See an example alert"s
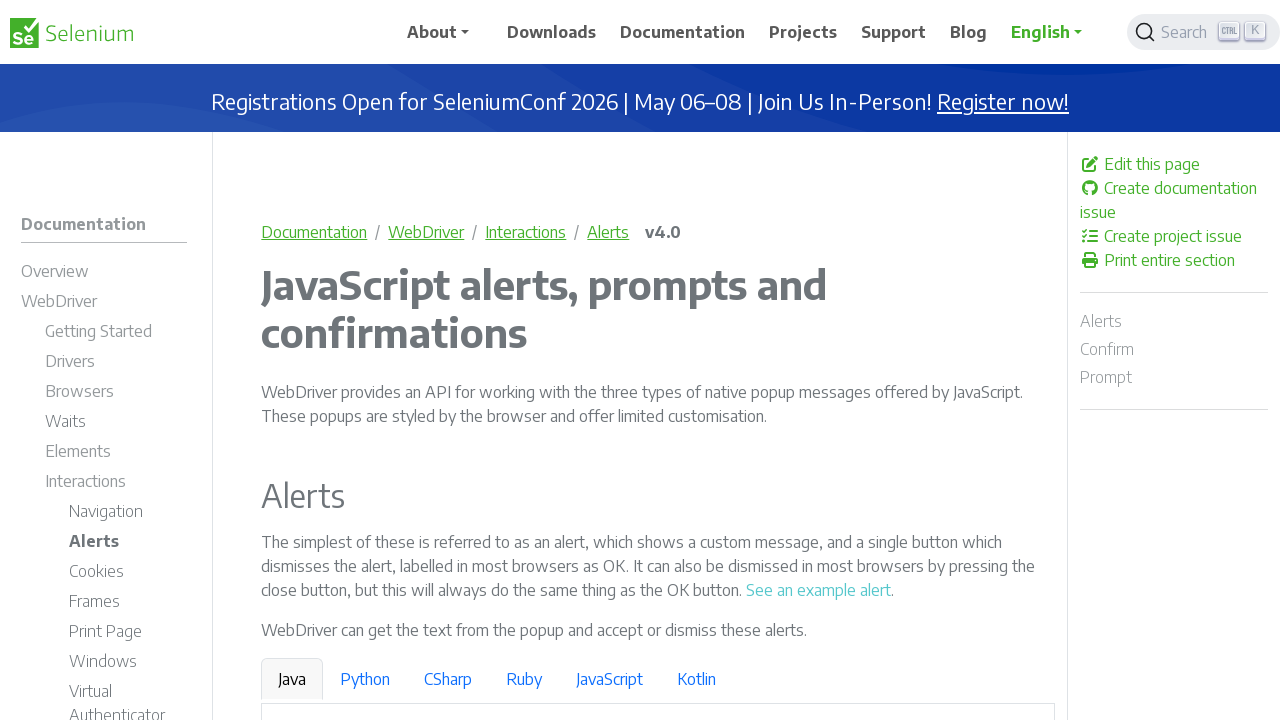

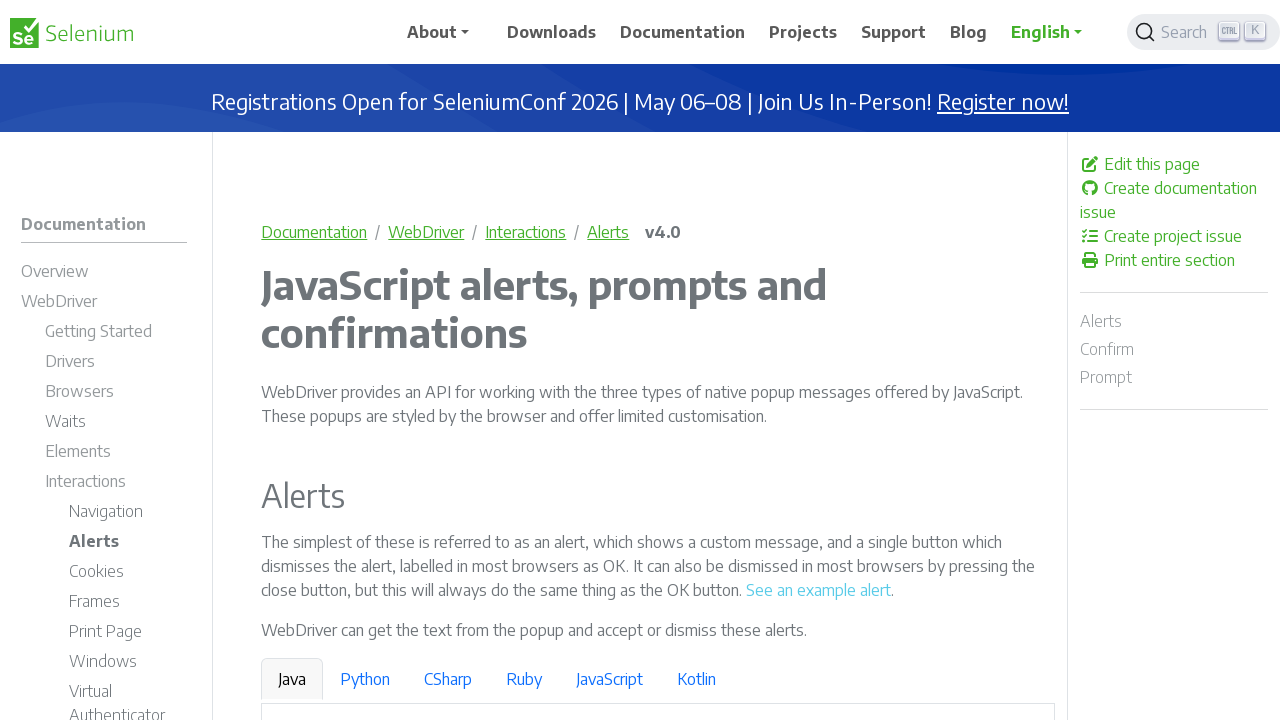